Tests a slow calculator application by setting a delay, performing an addition operation (7 + 8), and verifying the result equals 15.

Starting URL: https://bonigarcia.dev/selenium-webdriver-java/slow-calculator.html

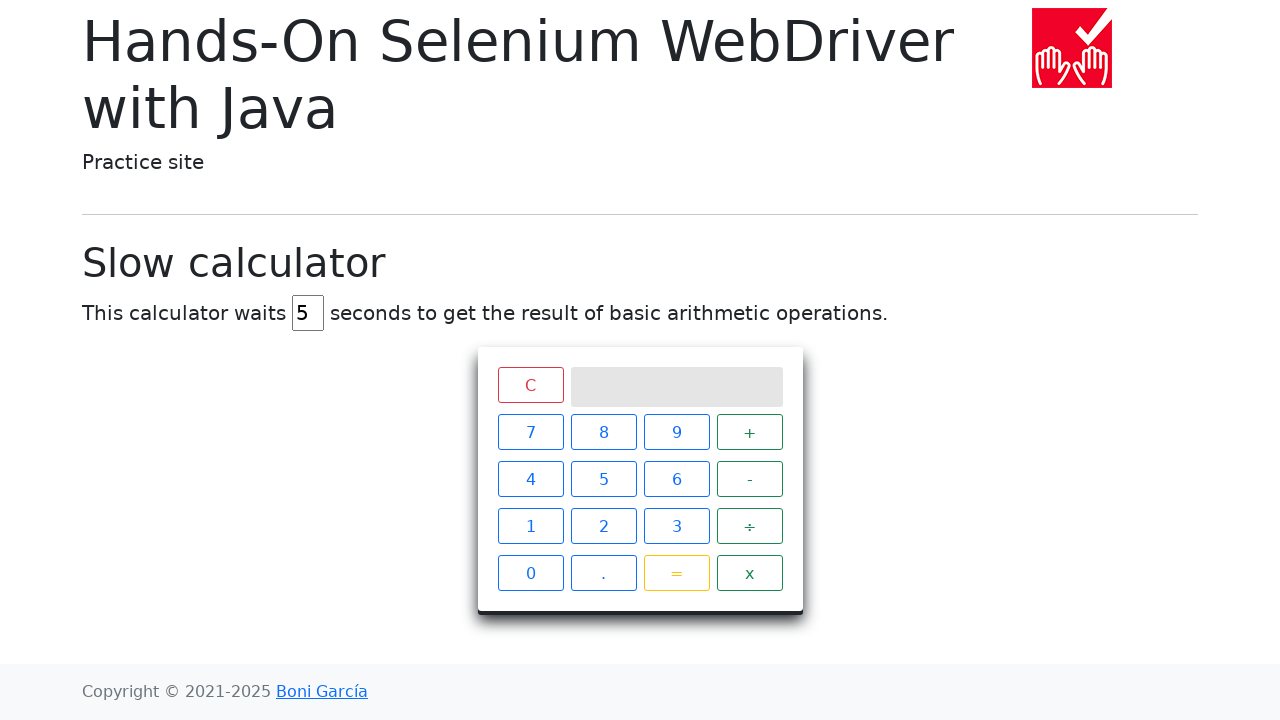

Navigated to slow calculator application
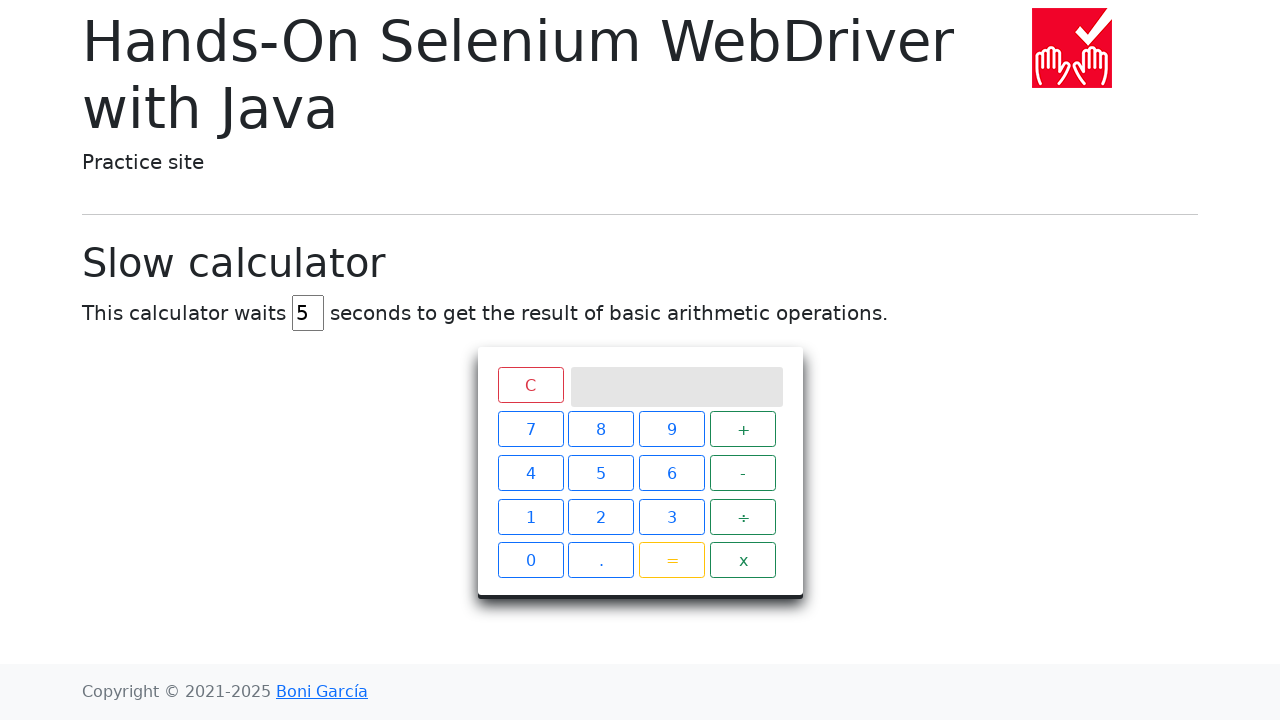

Located delay input field
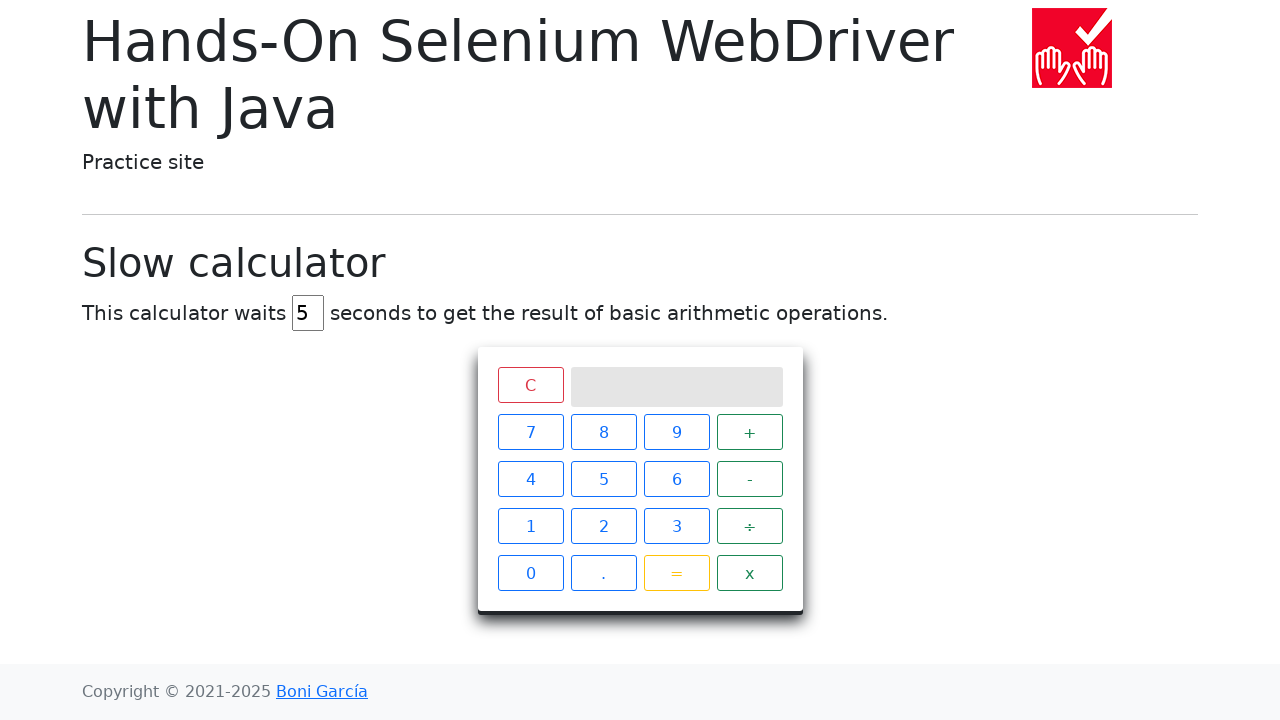

Cleared delay input field on input#delay
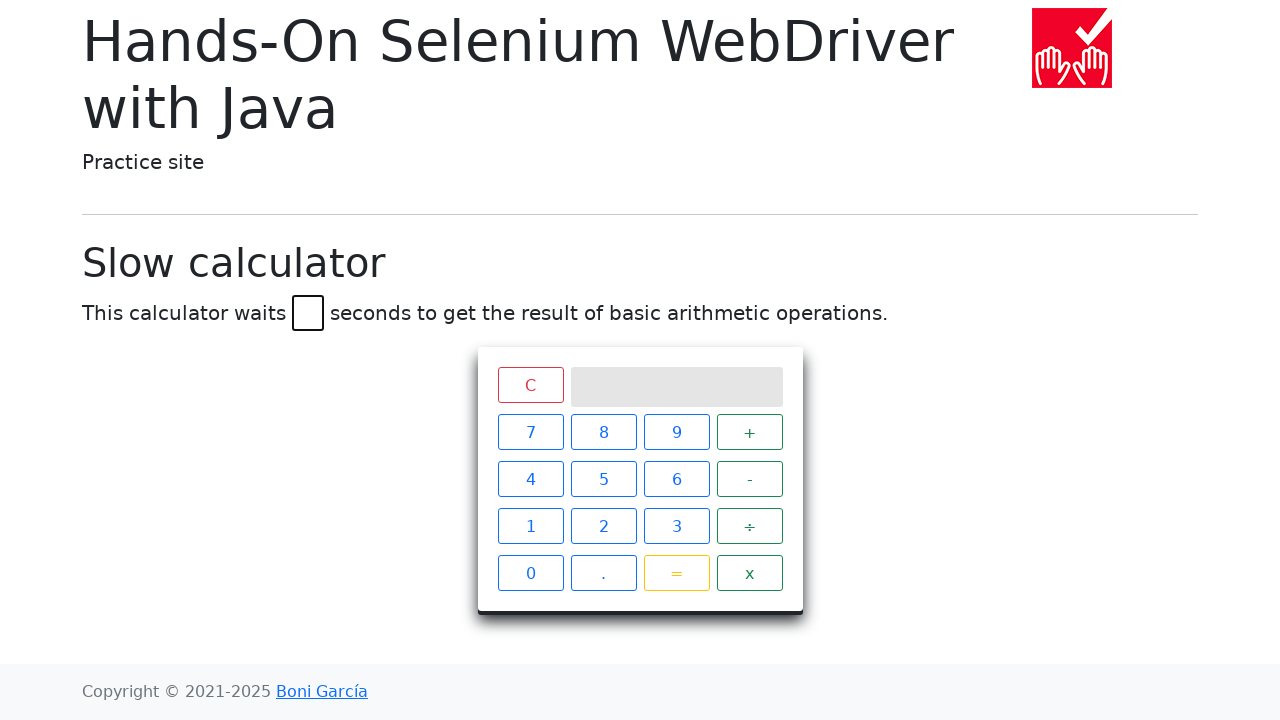

Set delay to 3 seconds on input#delay
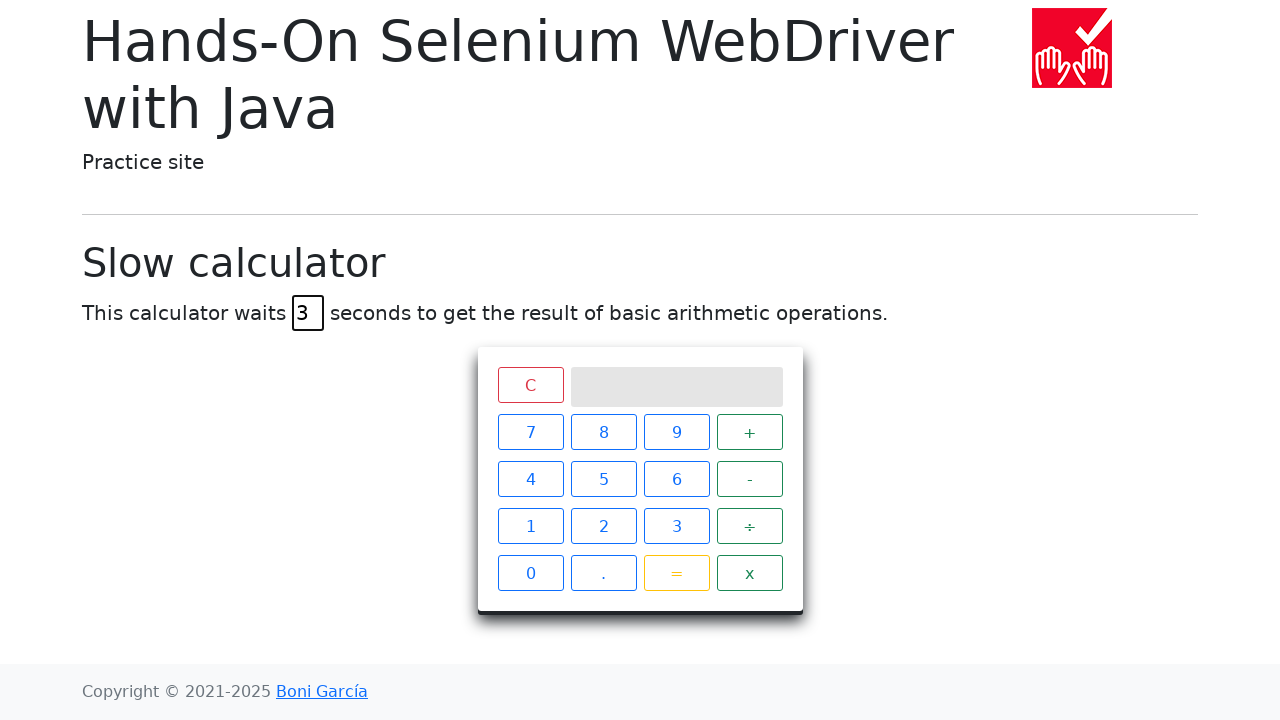

Clicked number 7 at (530, 432) on xpath=//span[contains(text(),"7")]
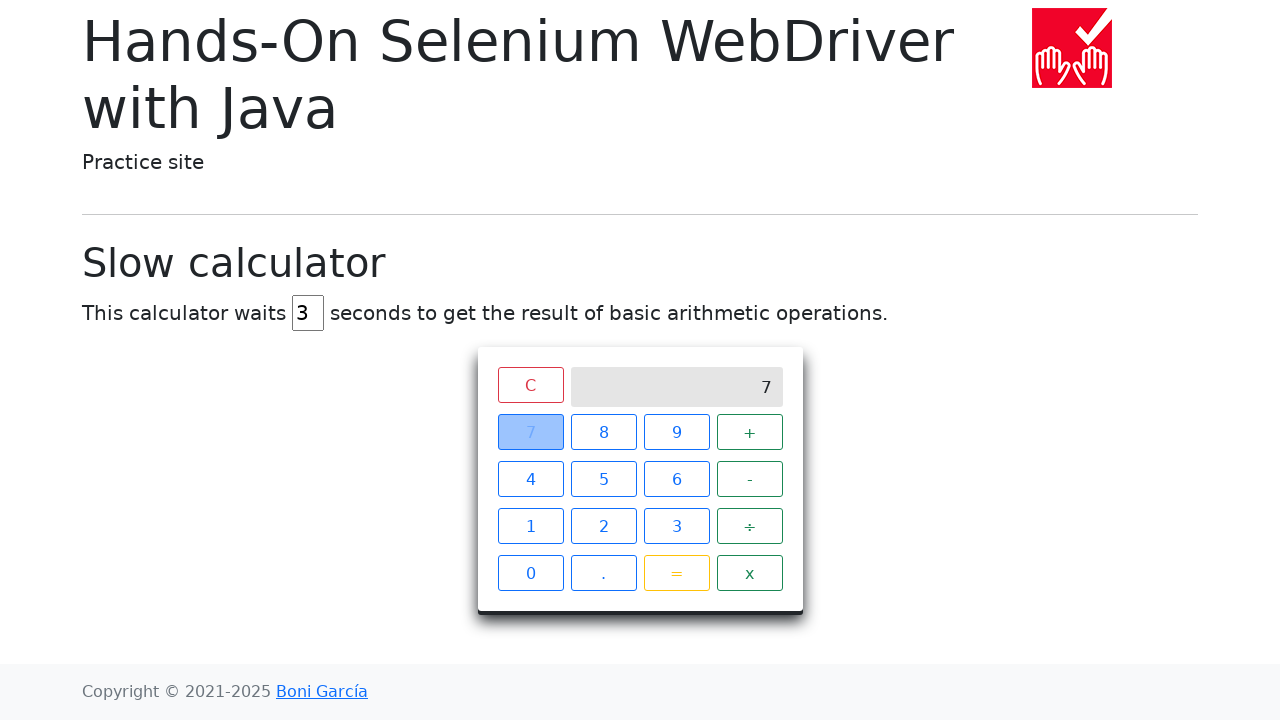

Clicked plus operator at (750, 432) on xpath=//span[contains(text(),"+")]
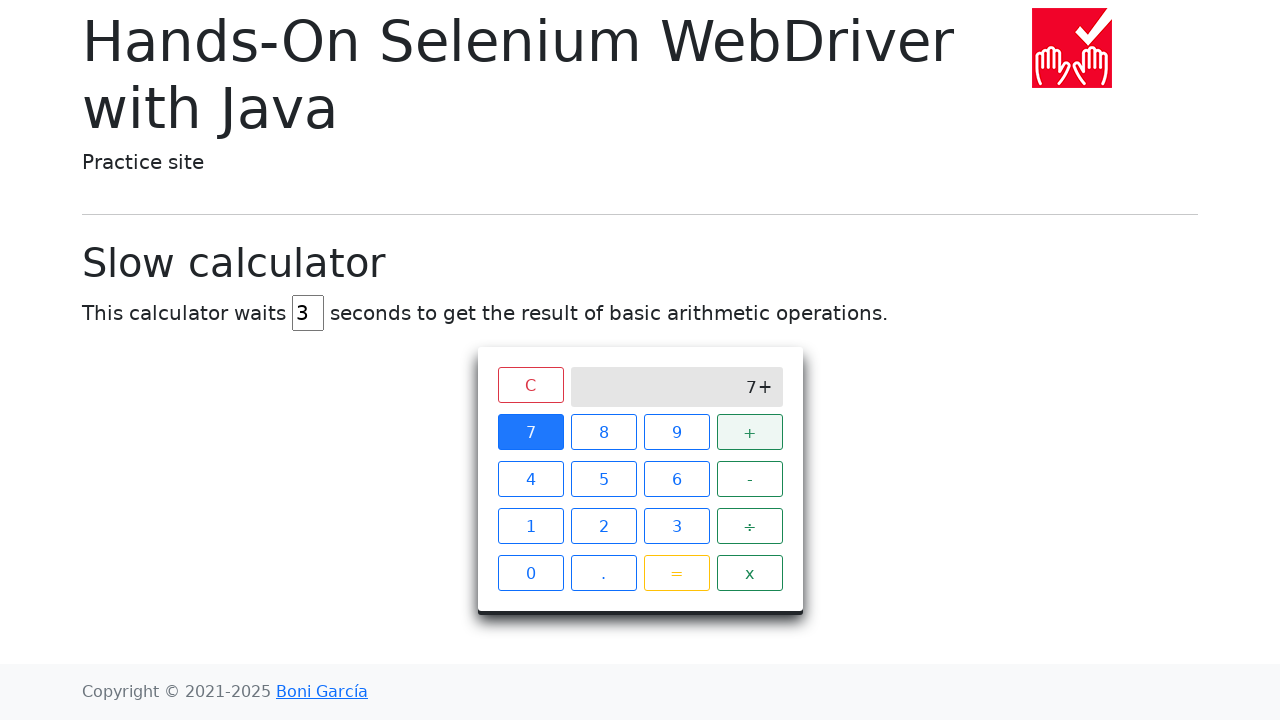

Clicked number 8 at (604, 432) on xpath=//span[contains(text(),"8")]
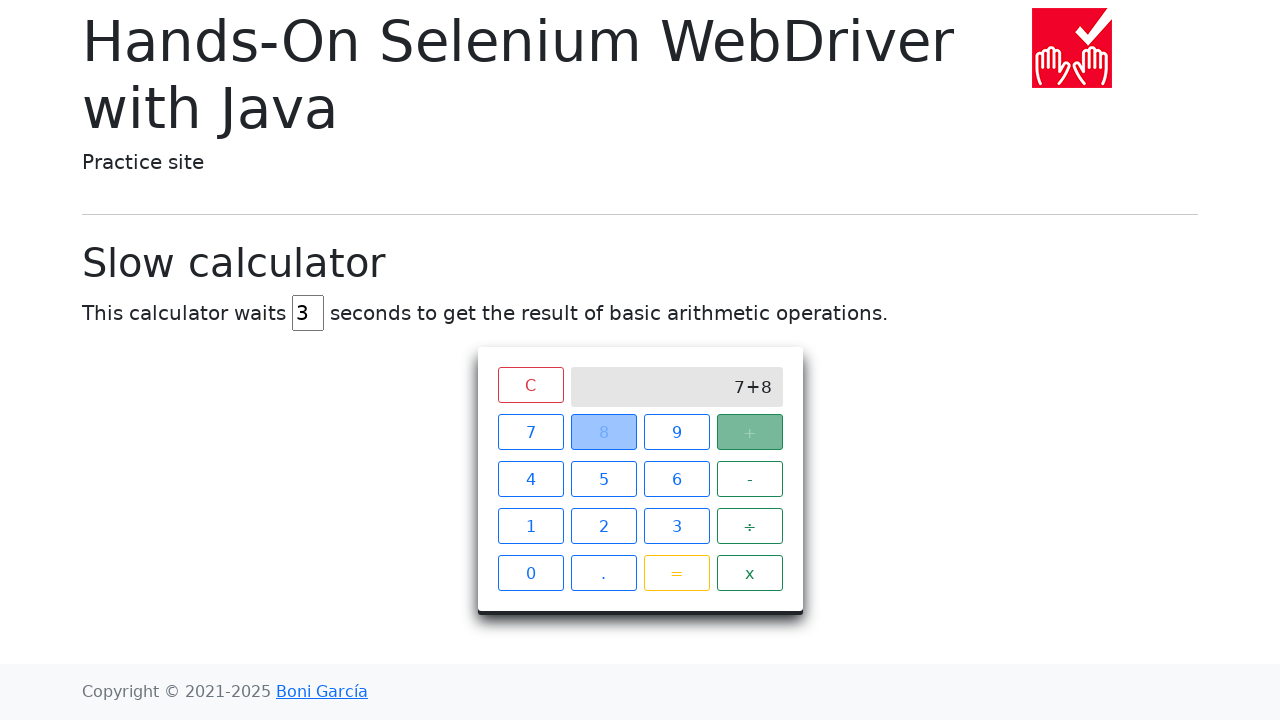

Clicked equals button at (676, 573) on xpath=//span[contains(text(),"=")]
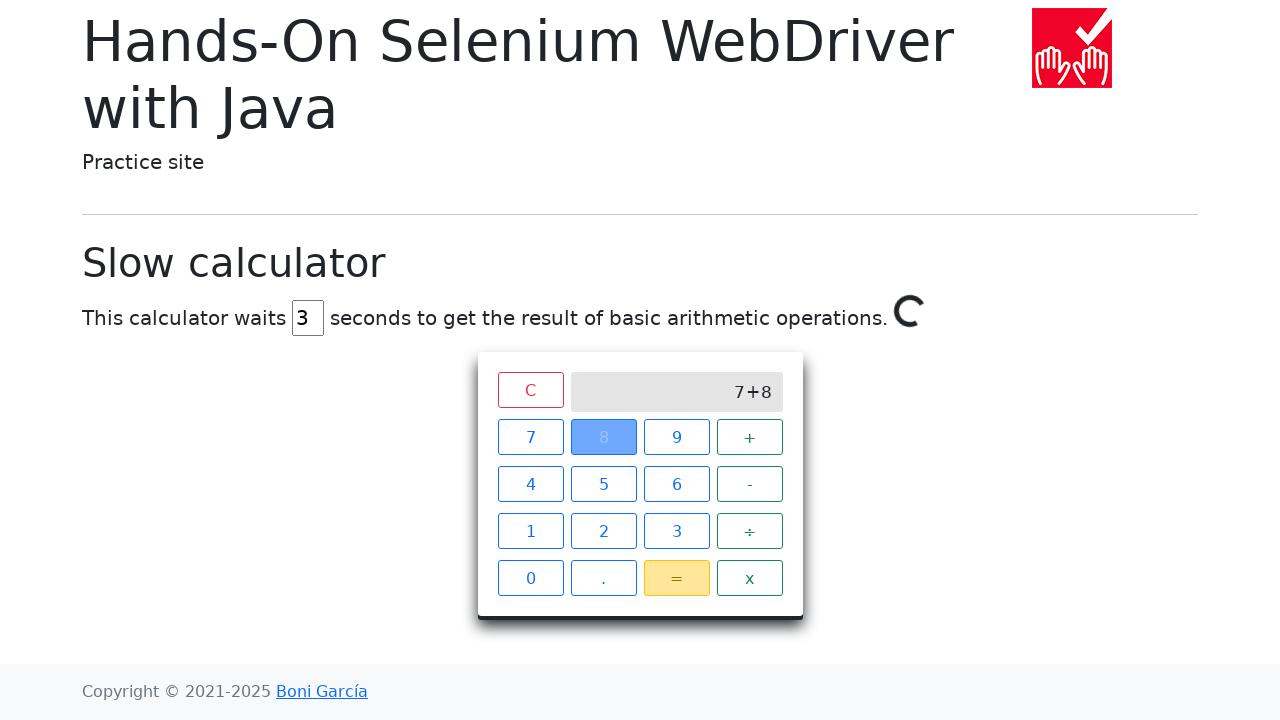

Verified calculation result equals 15
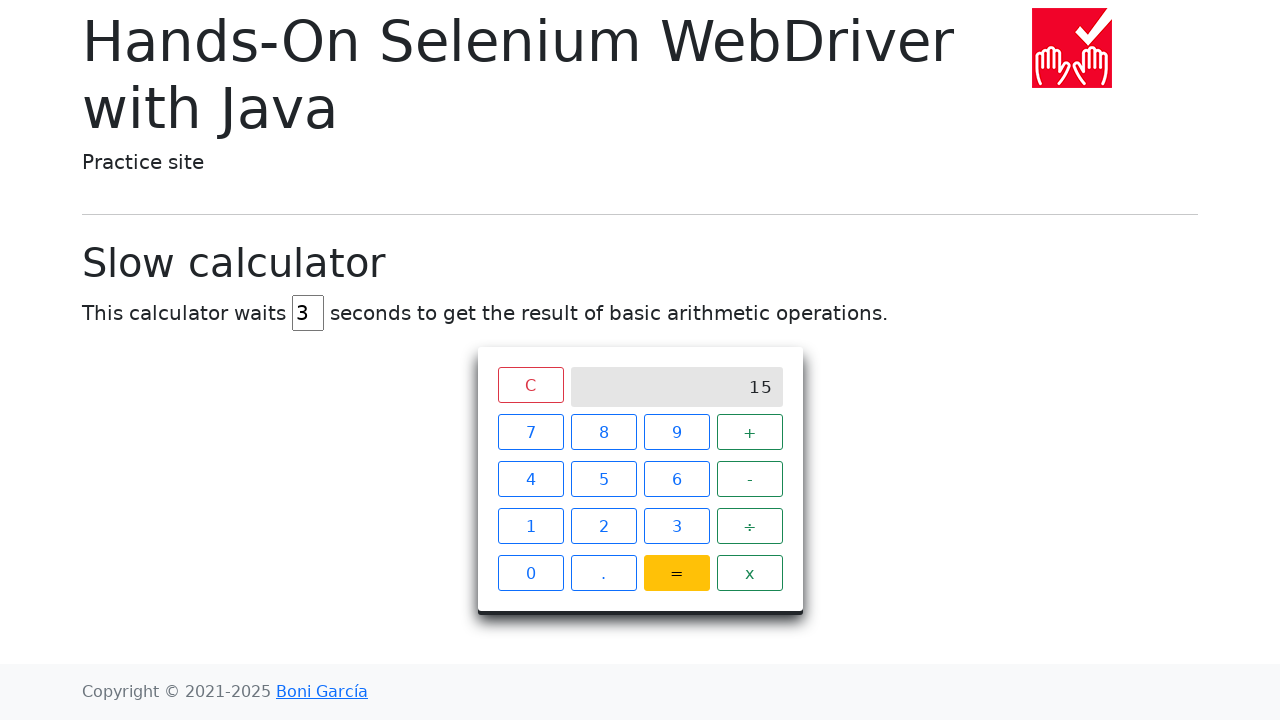

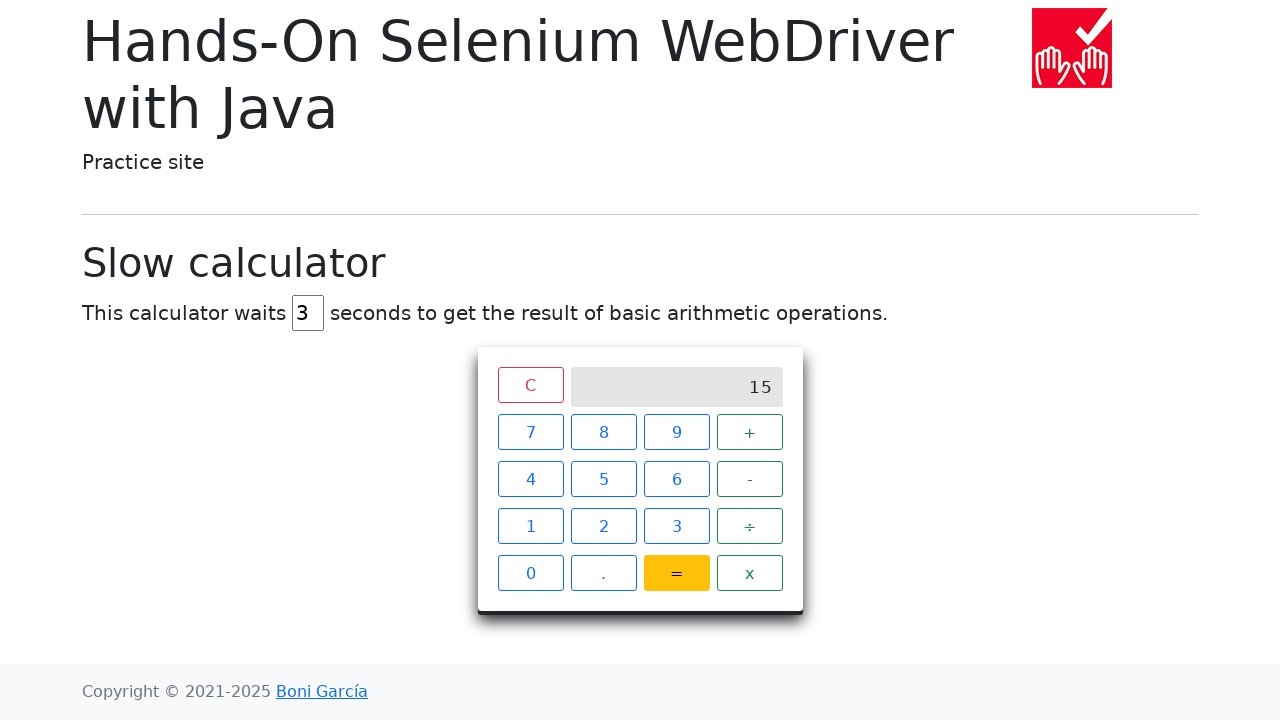